Tests various dropdown selection methods including selecting by index, visible text, and interacting with Bootstrap dropdowns

Starting URL: https://leafground.com/select.xhtml

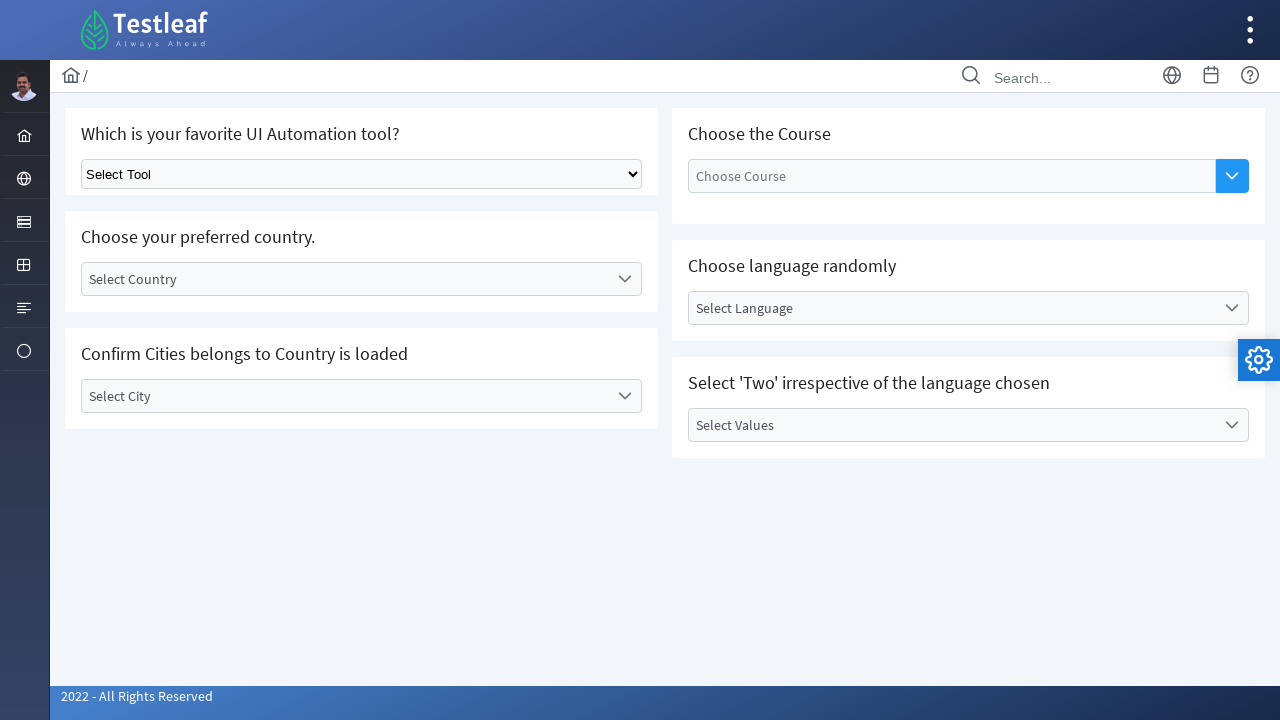

Navigated to https://leafground.com/select.xhtml
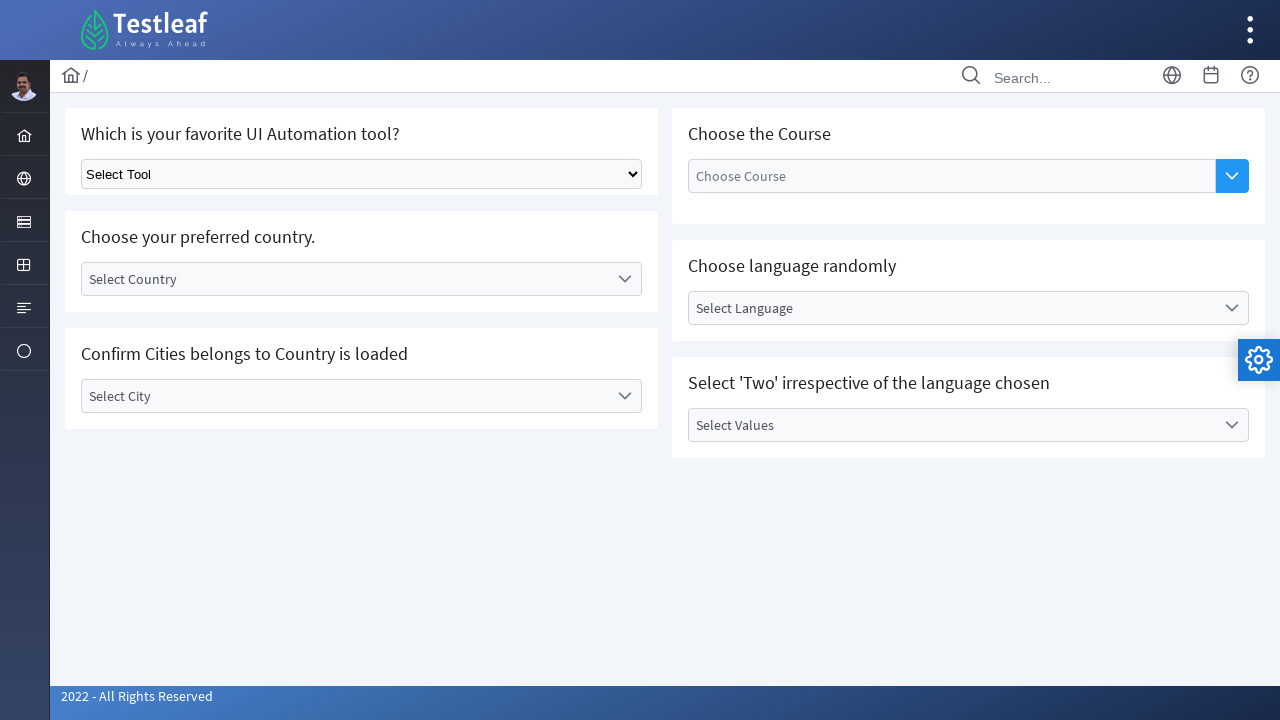

Selected dropdown option by index 1 on select.ui-selectonemenu
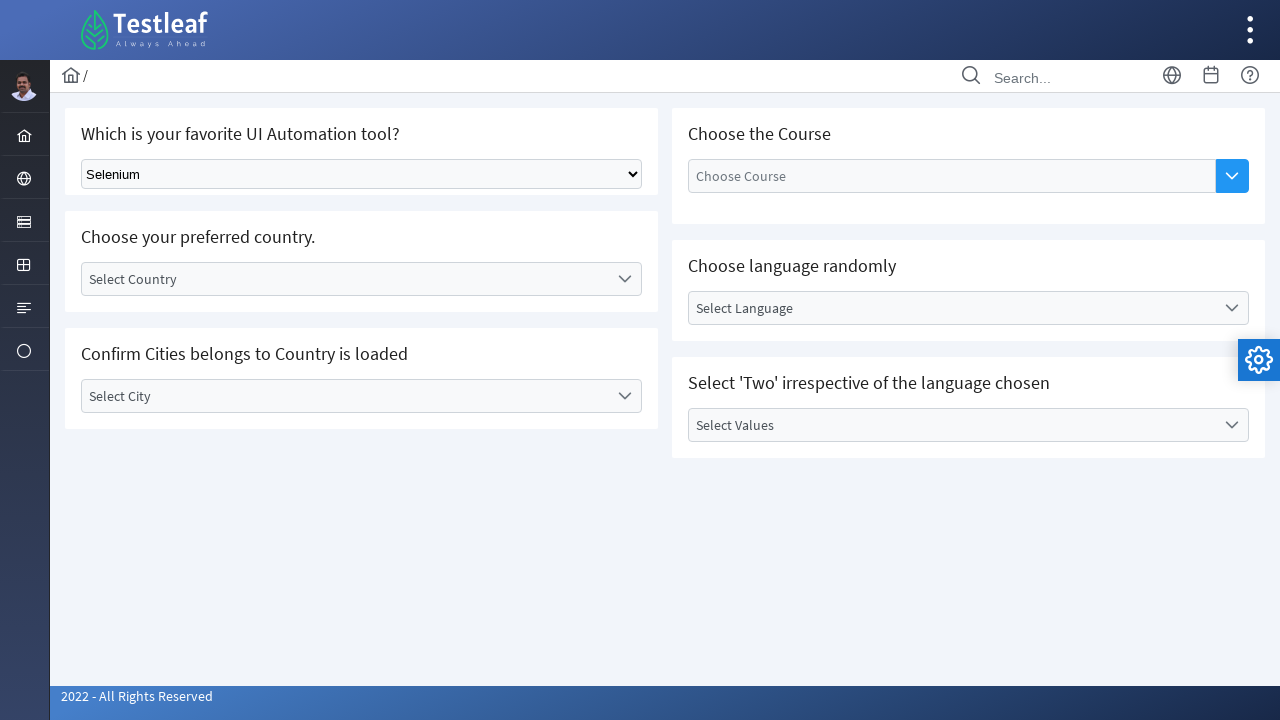

Selected dropdown option by visible text 'Playwright' on select.ui-selectonemenu
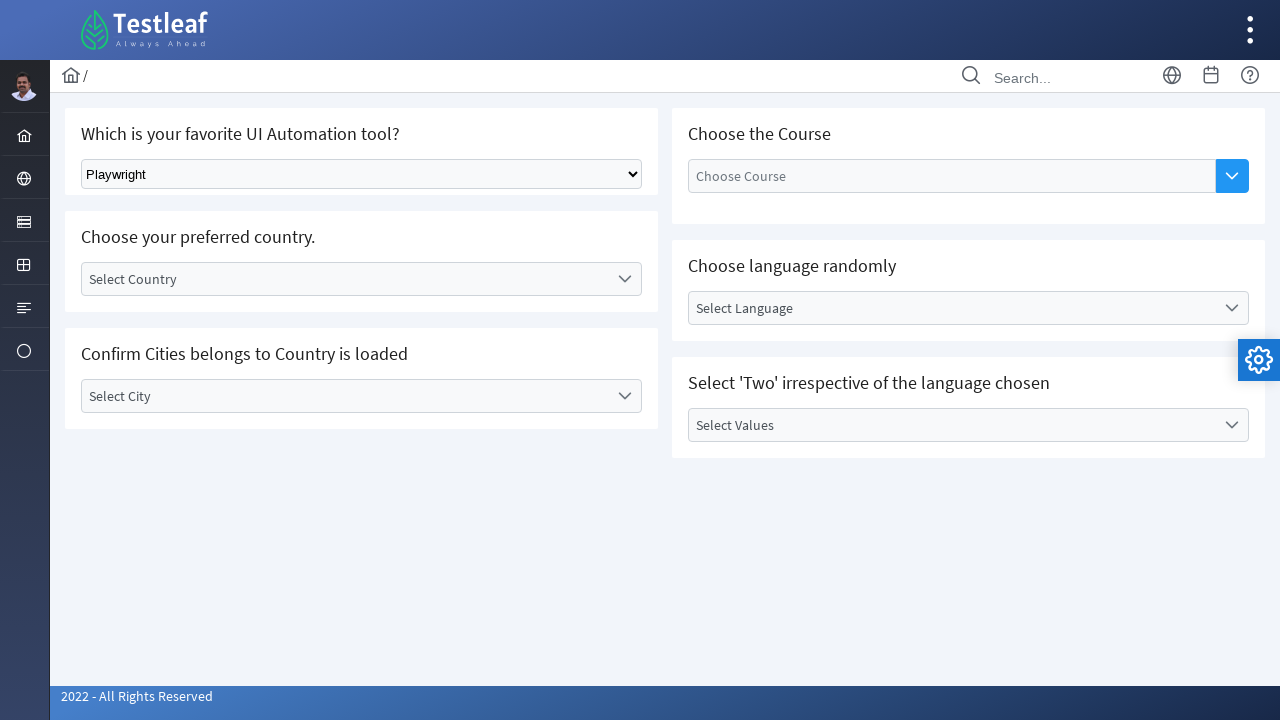

Selected dropdown option with value 'Puppeteer' on select.ui-selectonemenu
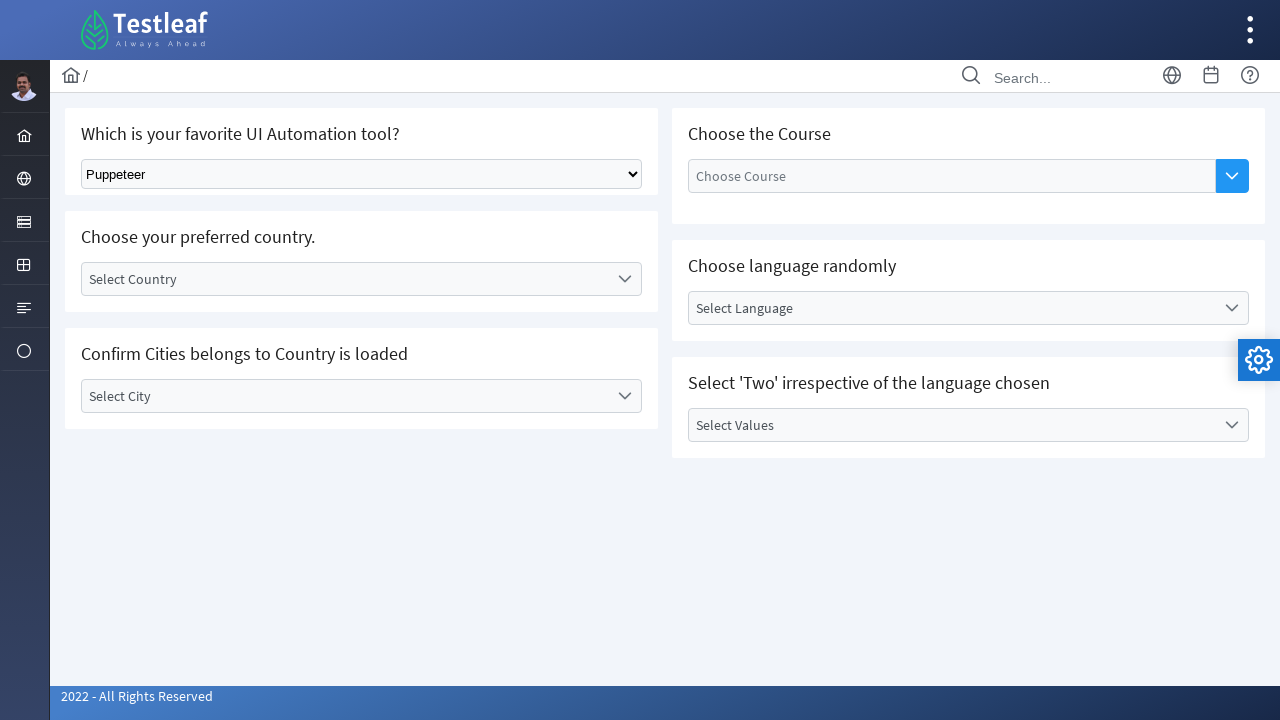

Clicked on Bootstrap country dropdown at (362, 279) on div#j_idt87\:country
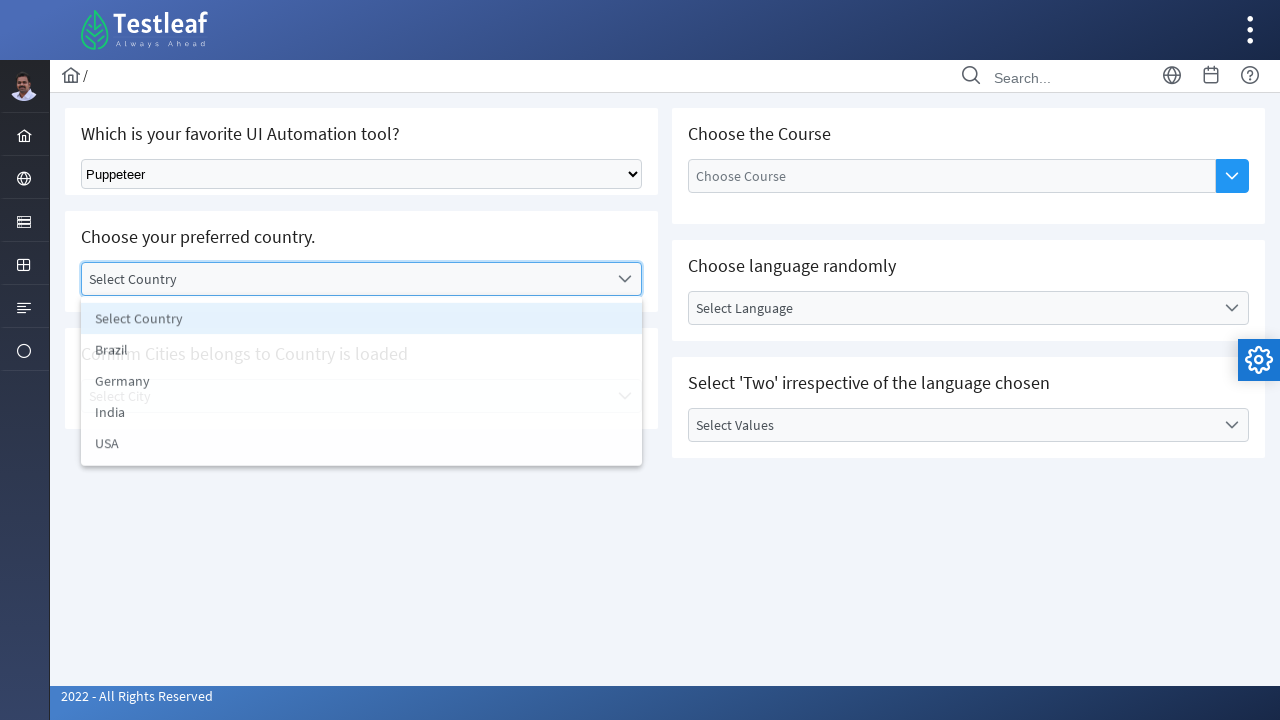

Dropdown items became visible
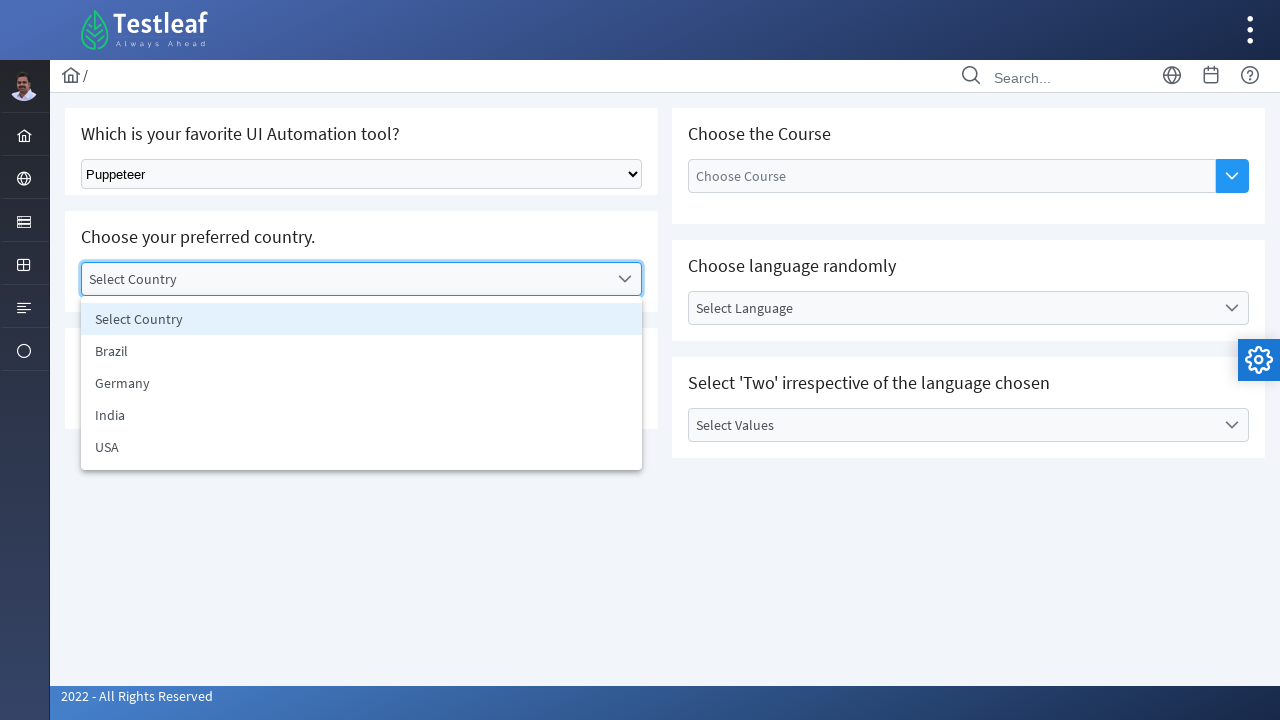

Selected 'USA' from country dropdown at (362, 447) on ul#j_idt87\:country_items li >> nth=4
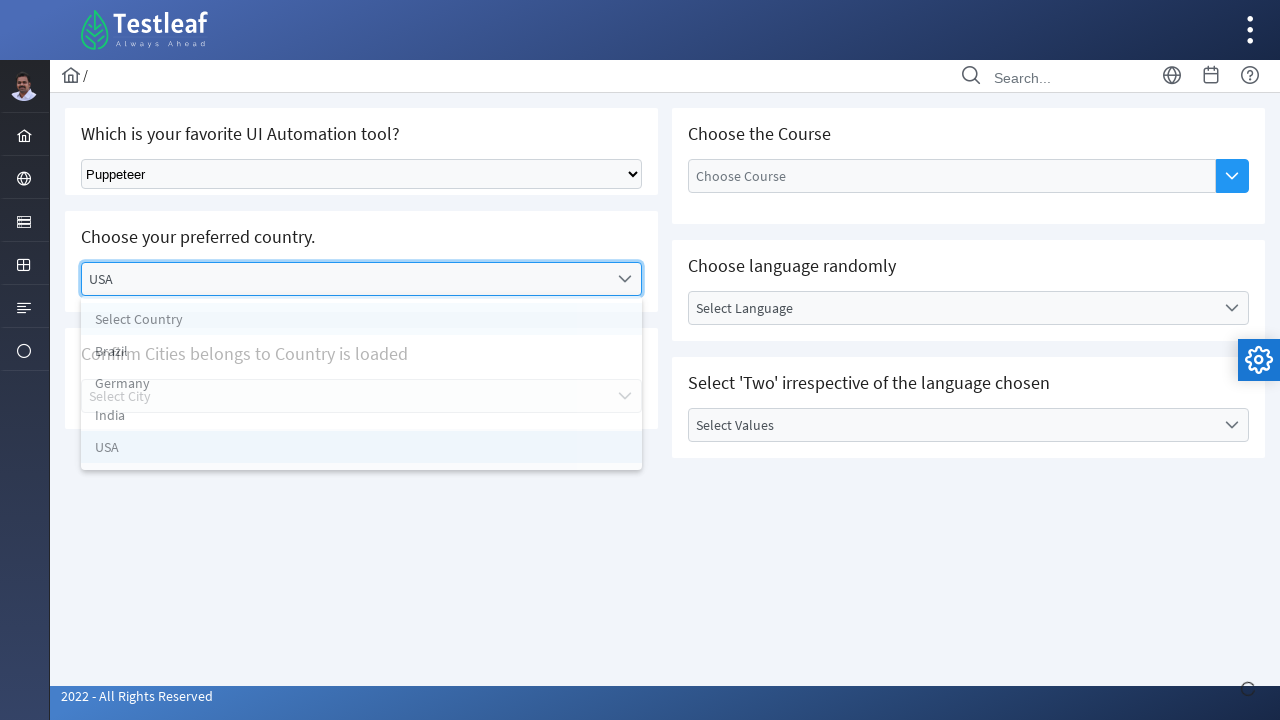

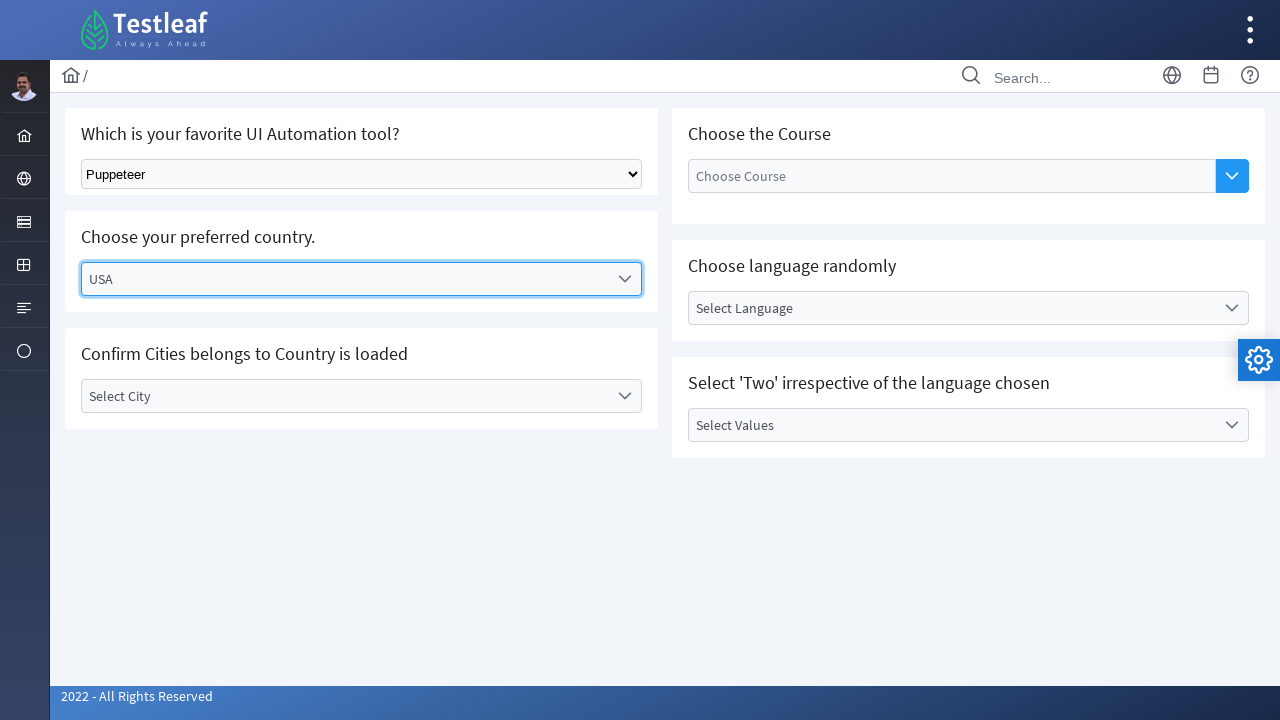